Tests dynamic controls functionality by clicking the Enable button, waiting for the input field to become enabled, typing text into it, clearing it, then navigates to the drag and drop page to verify element positions.

Starting URL: https://the-internet.herokuapp.com/dynamic_controls

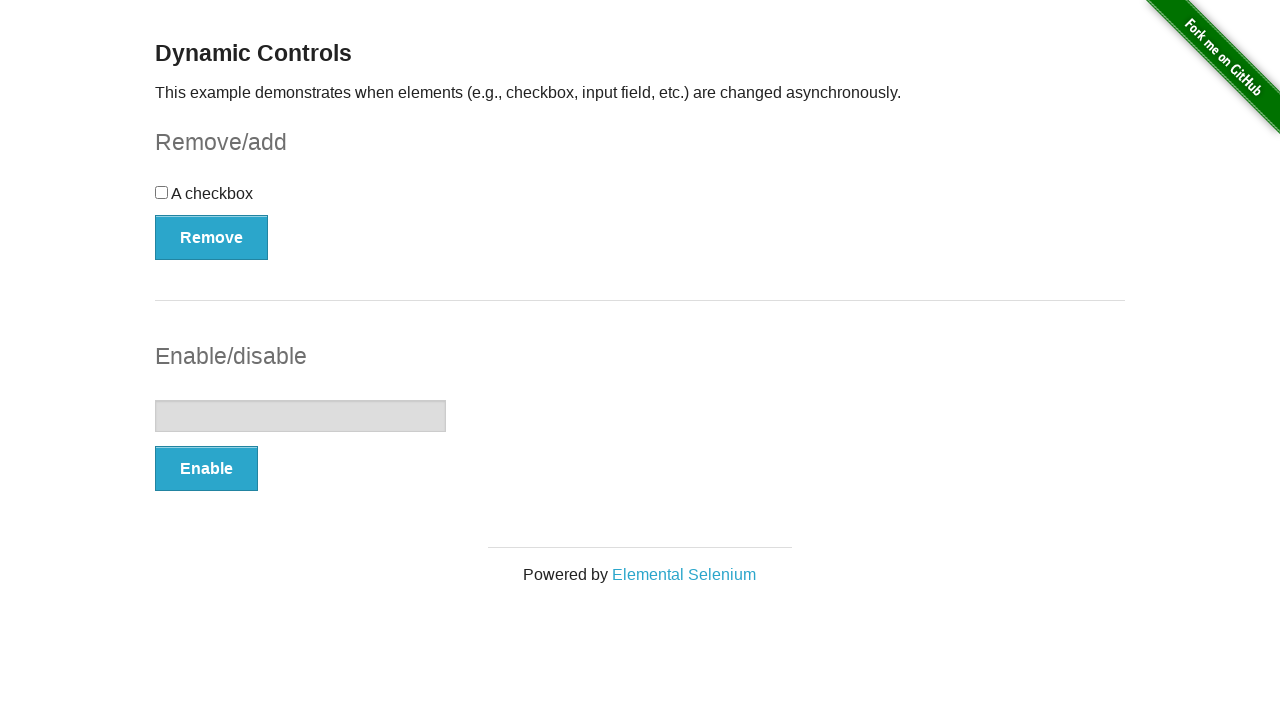

Clicked the Enable button at (206, 469) on xpath=//button[text()='Enable']
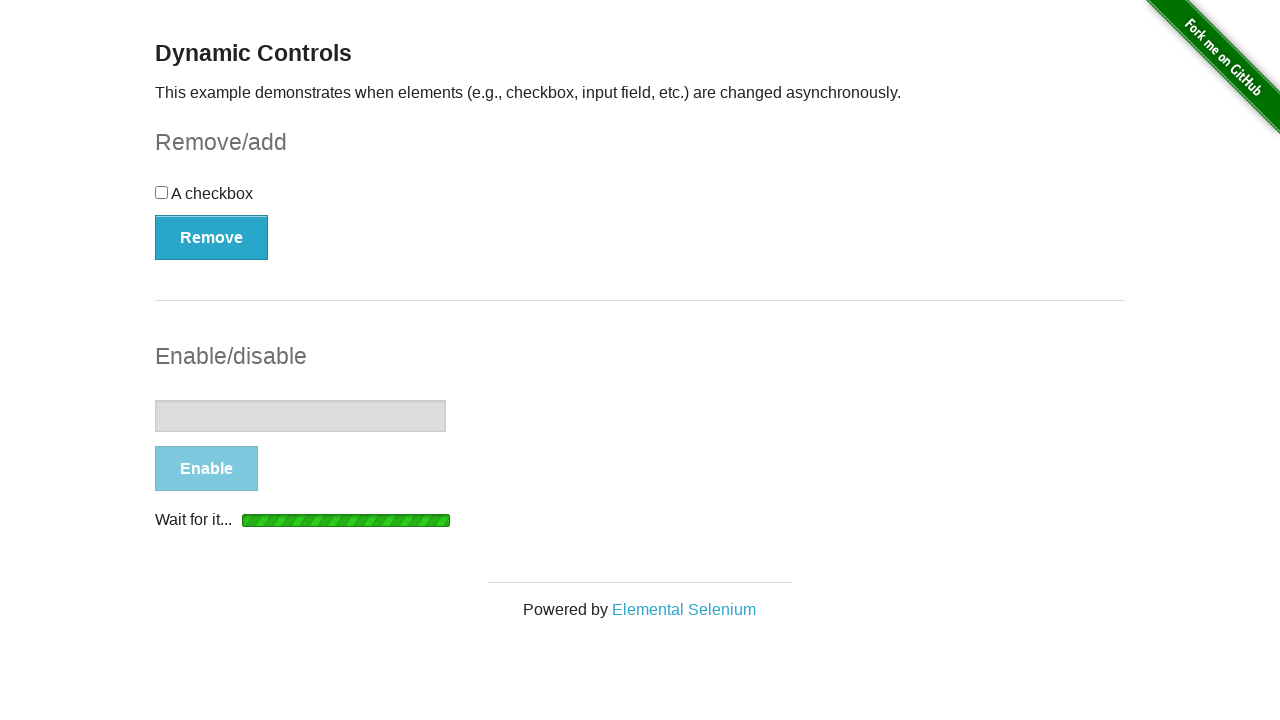

Waited for message confirmation that input is enabled
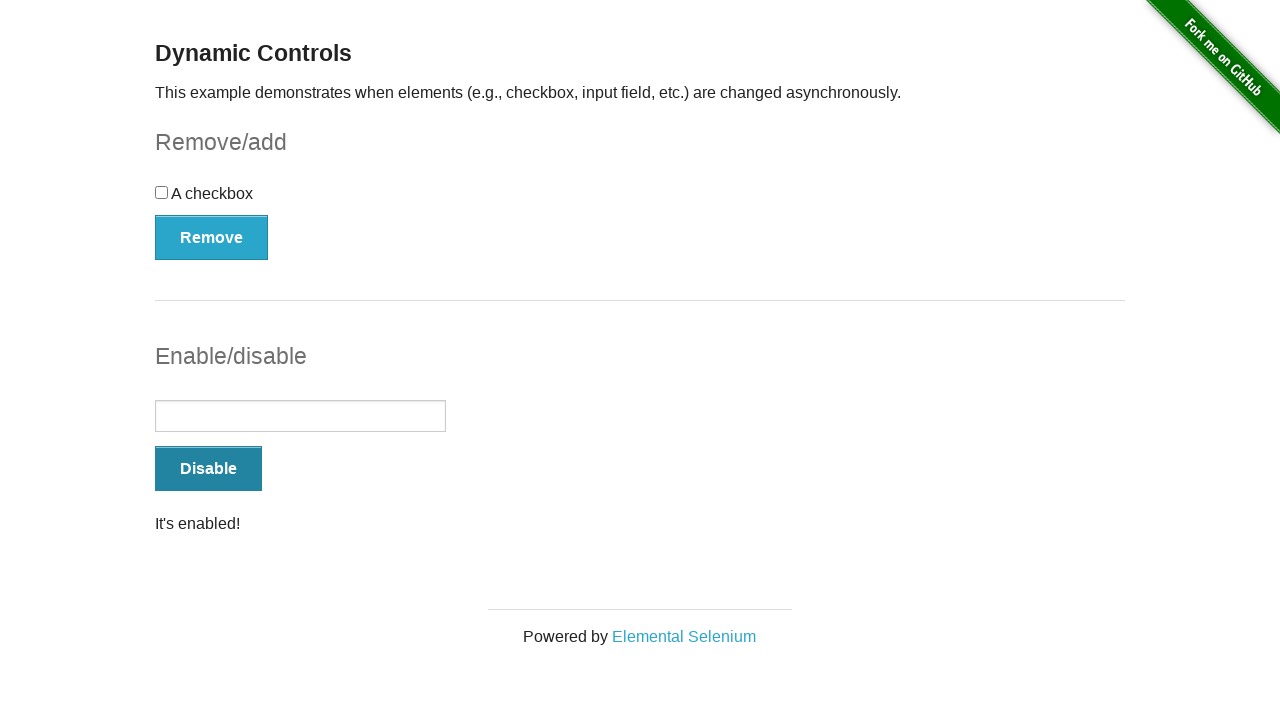

Typed 'Bootcamp' into the input field on //*[@id='input-example']/input
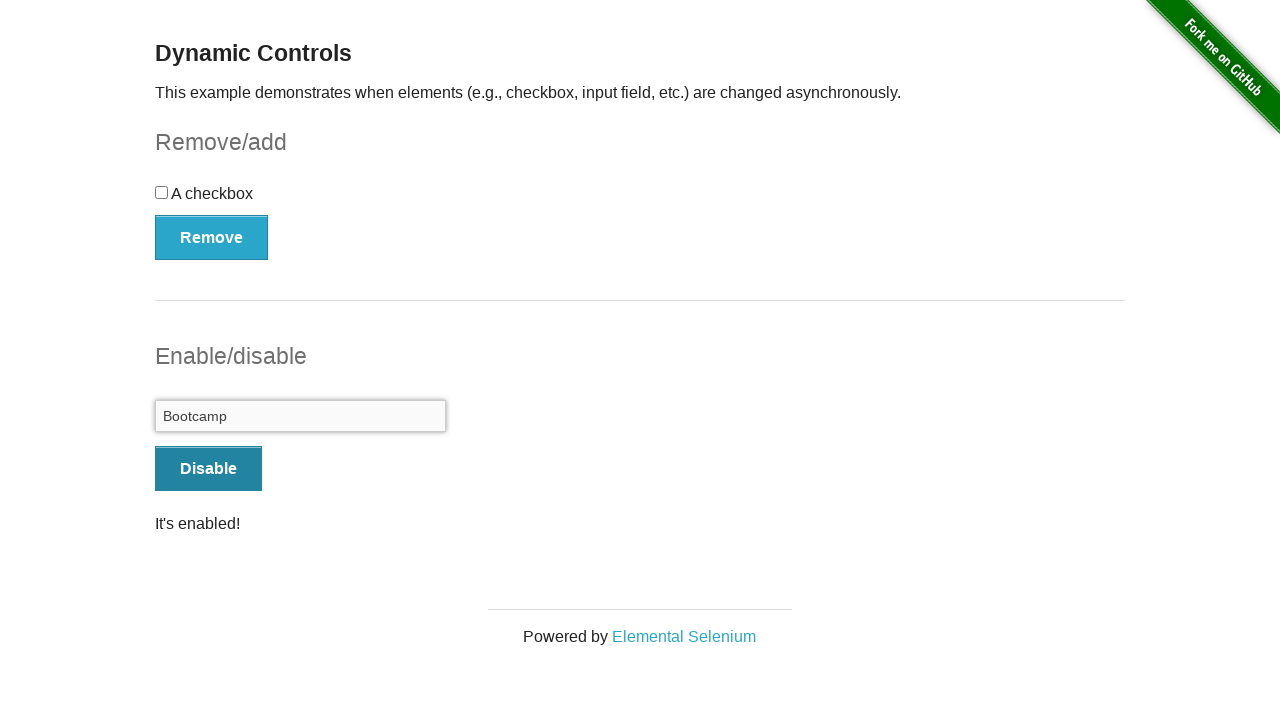

Cleared the input field on //*[@id='input-example']/input
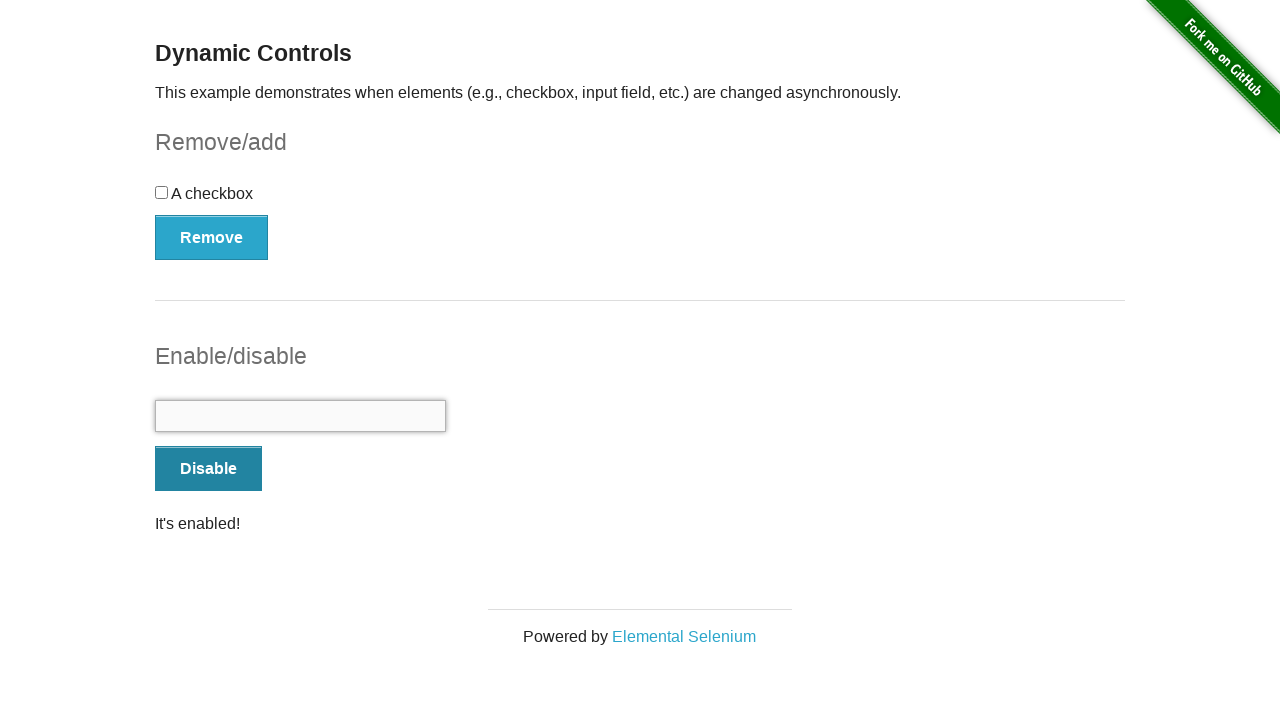

Navigated to the drag and drop page
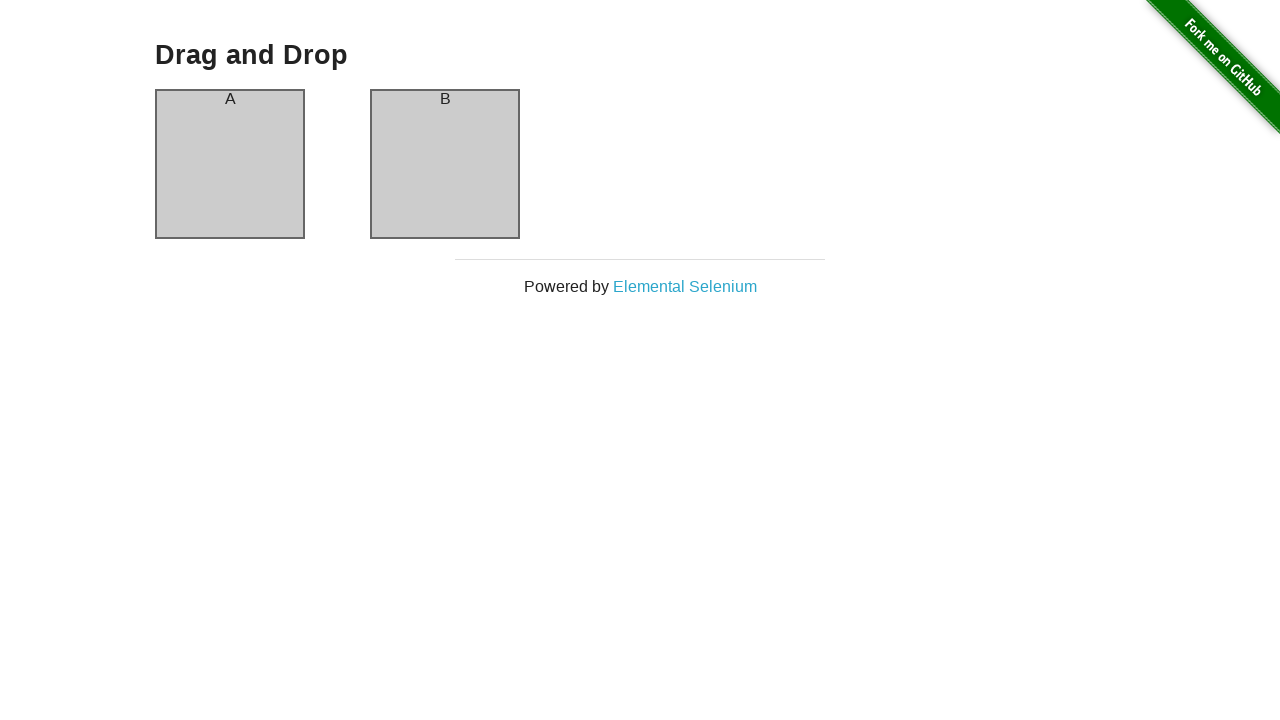

Verified column-a is visible
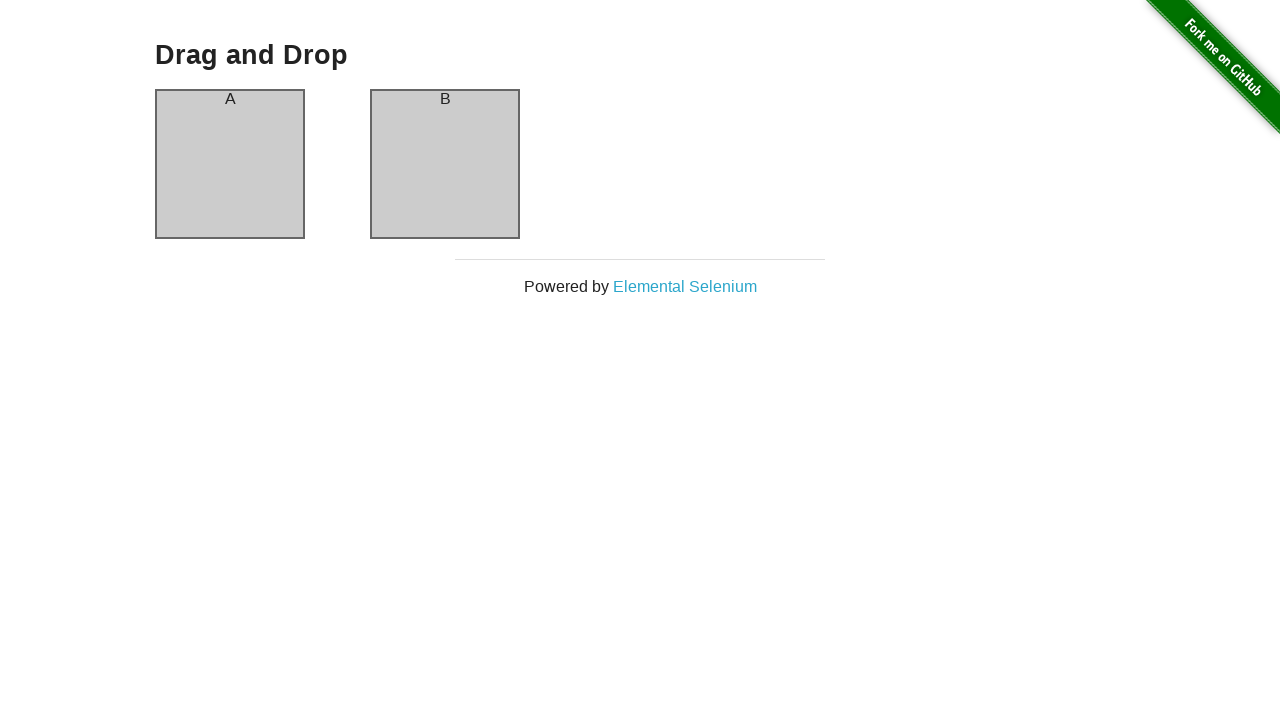

Verified column-b is visible
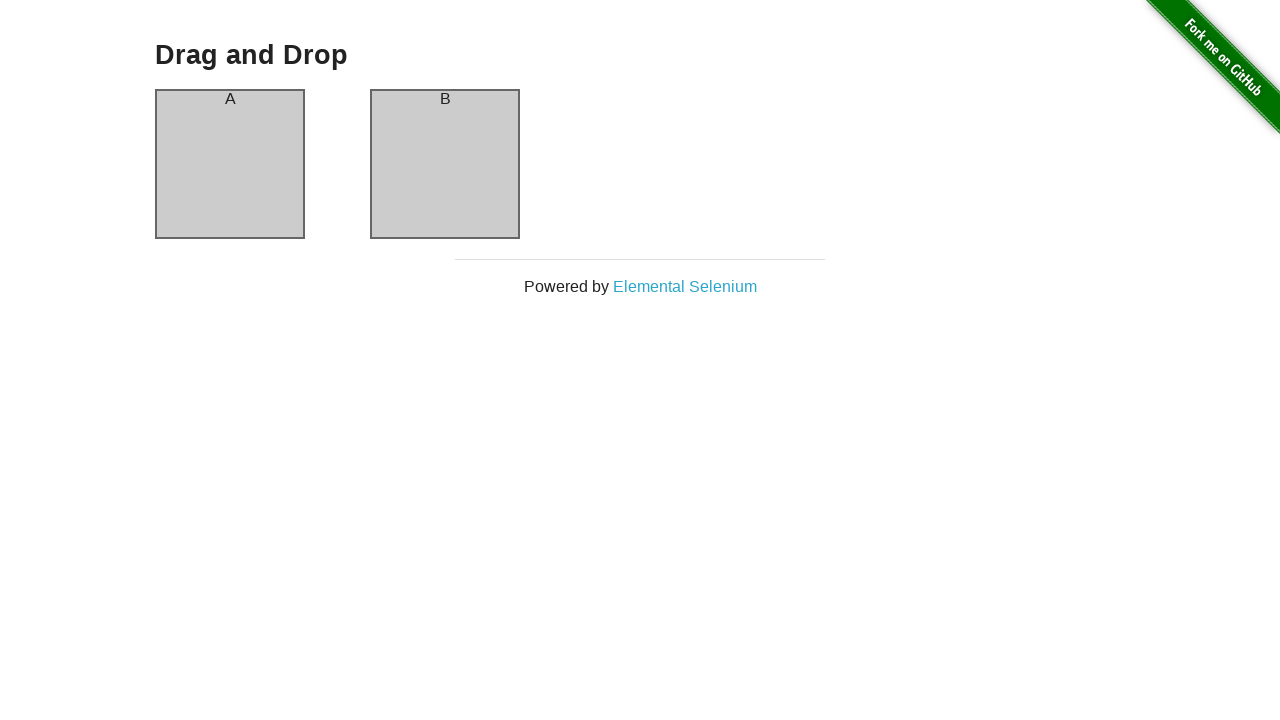

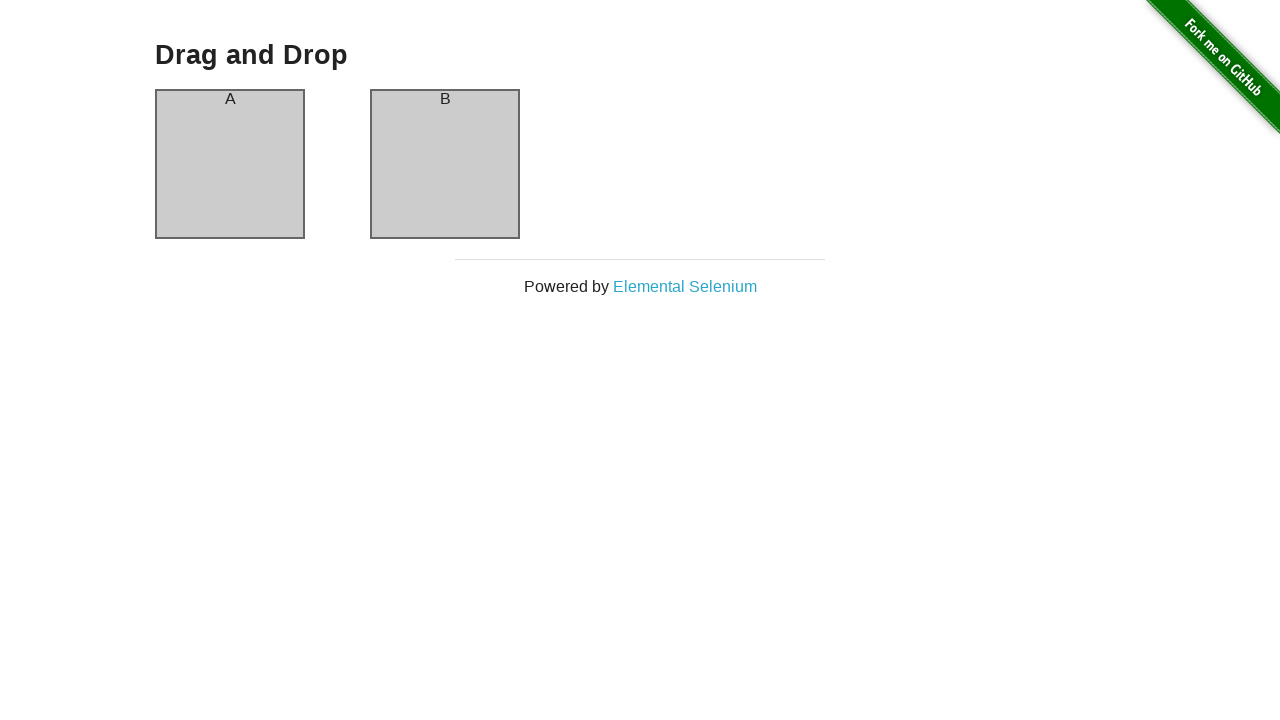